Tests dropdown selection and radio button functionality on a practice page by selecting an option from a dropdown menu and clicking a radio button, then verifying the radio button is checked.

Starting URL: https://rahulshettyacademy.com/loginpagePractise/

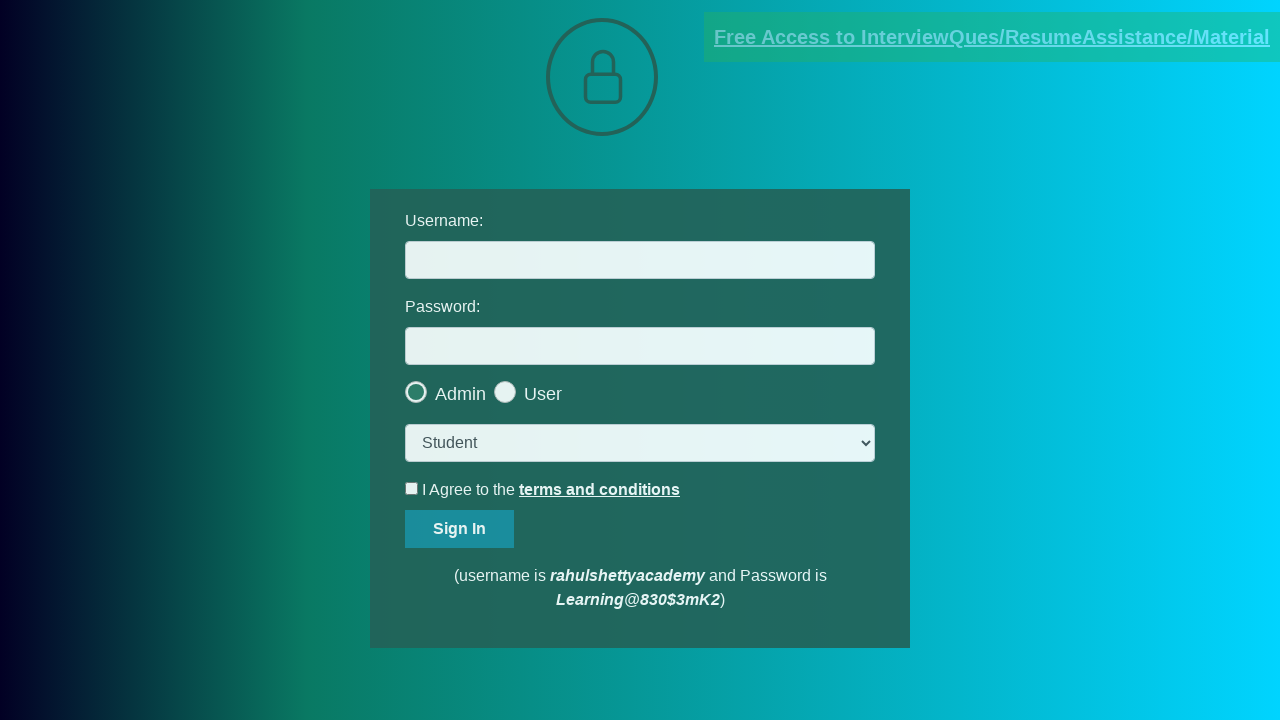

Selected 'consult' option from dropdown menu on select.form-control
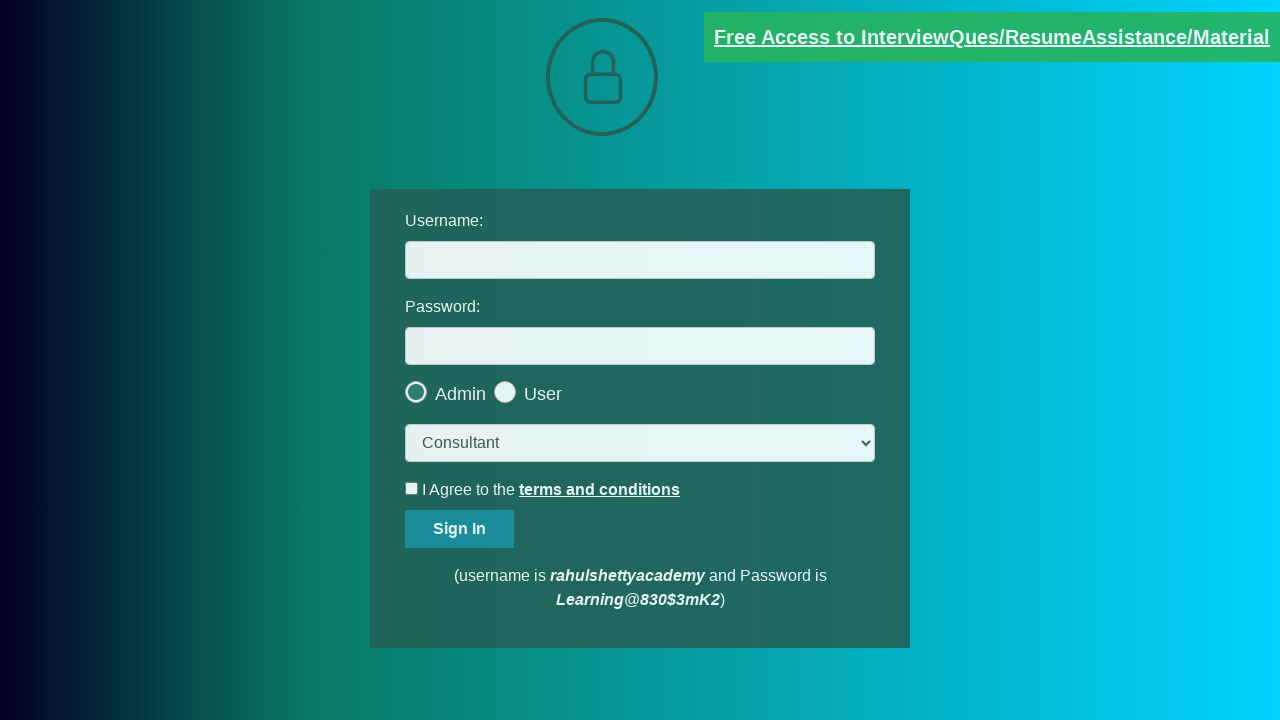

Clicked radio button next to 'User' option at (505, 392) on xpath=//span[text()=' User']/following-sibling::span
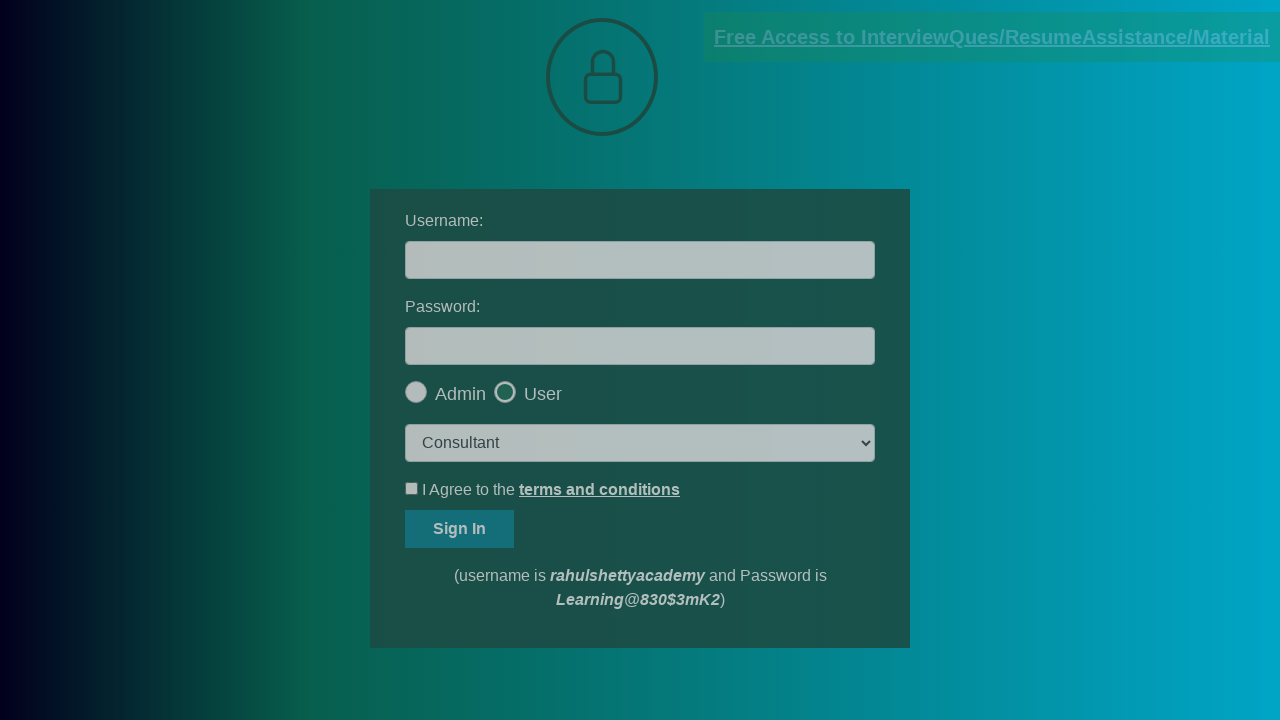

Verified that the 'User' radio button is checked
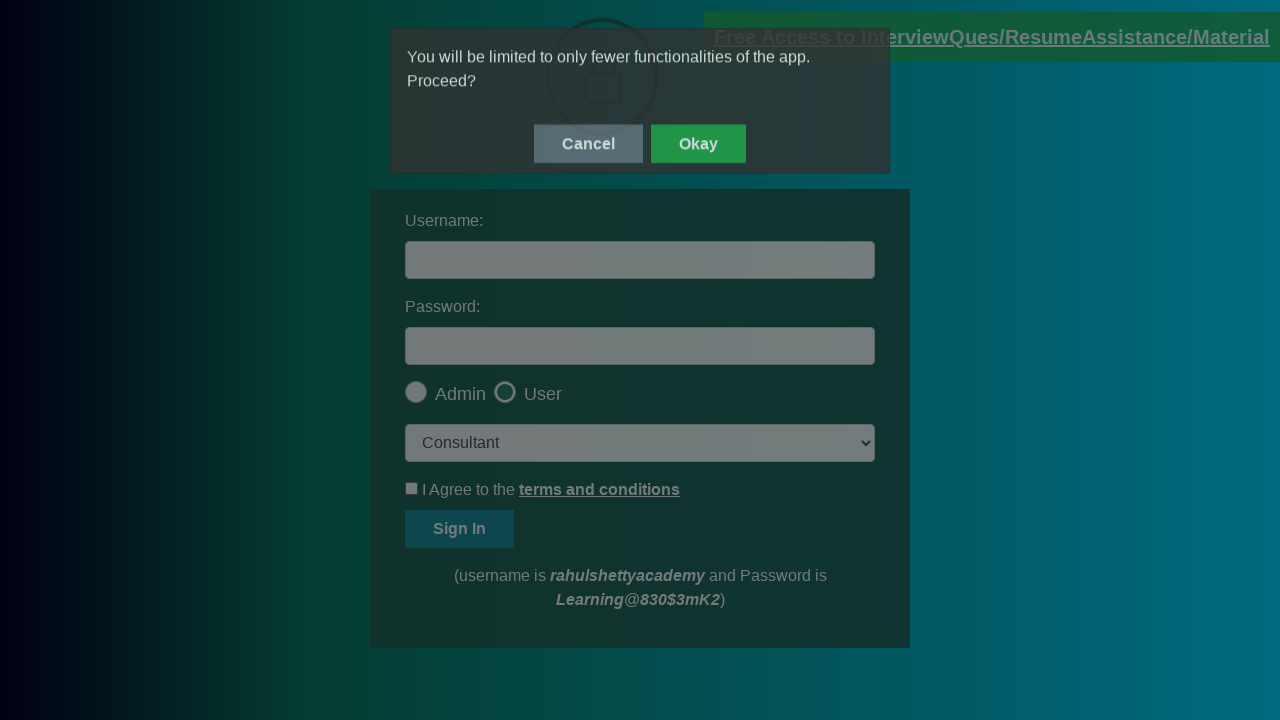

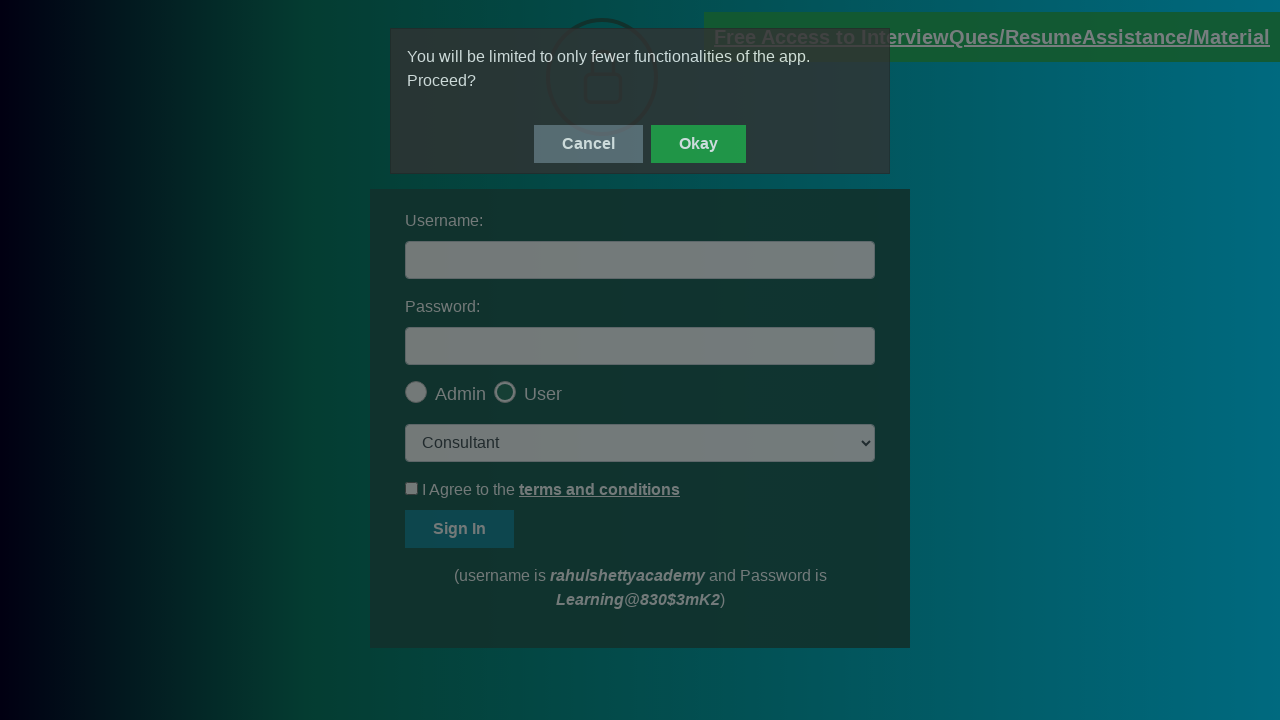